Tests radio button and checkbox interactions by selecting a radio button with value "JAVA" and clicking a checkbox with id "code" on a Selenium practice page

Starting URL: http://seleniumpractise.blogspot.com/2016/08/how-to-automate-radio-button-in.html

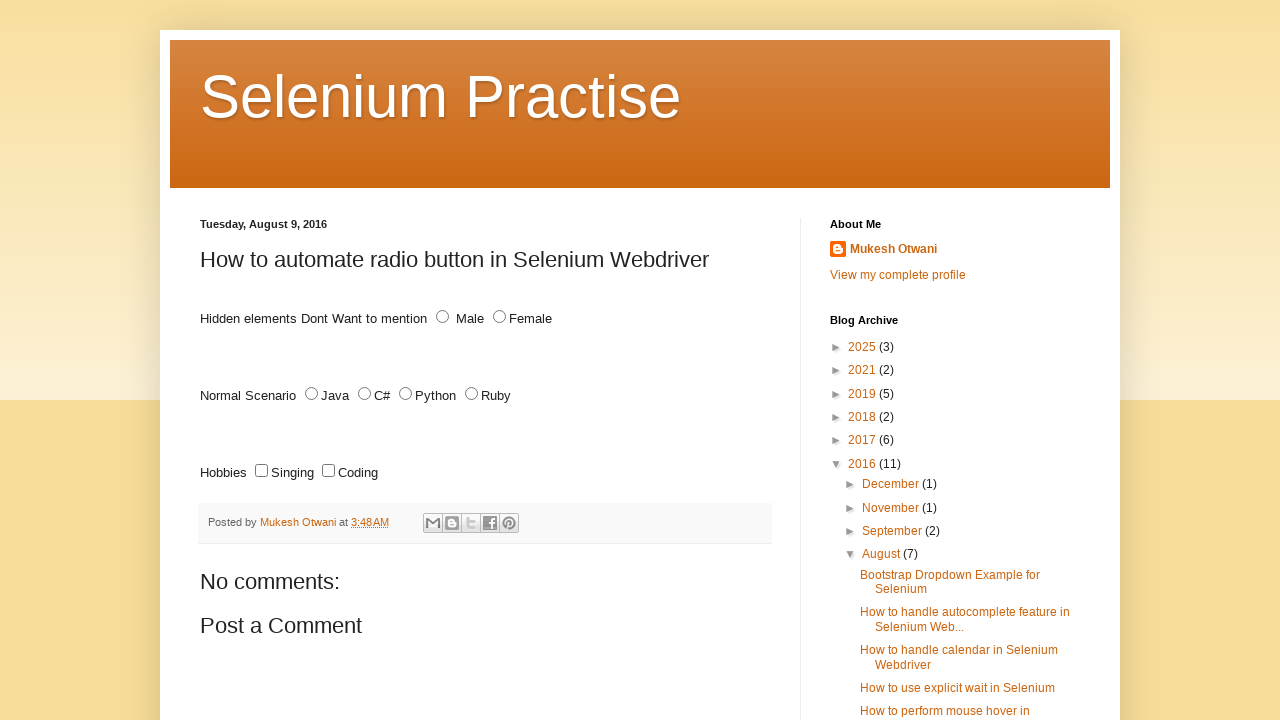

Waited for radio buttons to be present
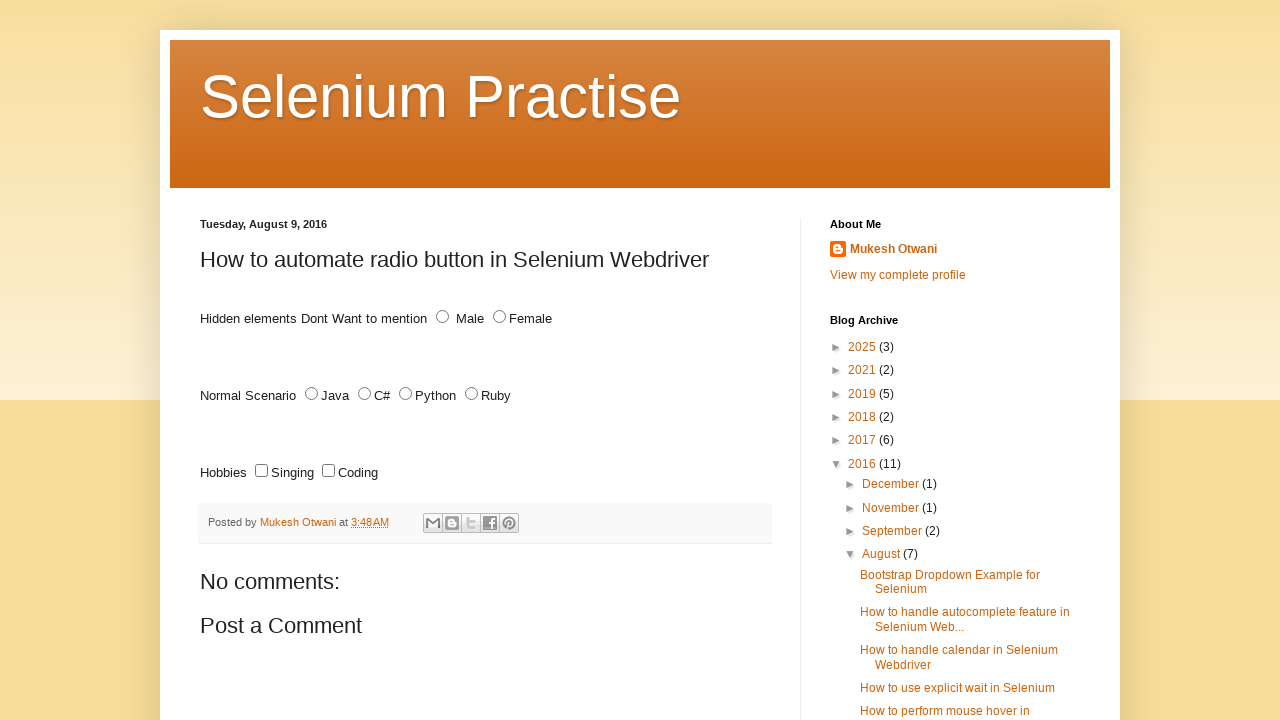

Located all radio buttons with name 'lang'
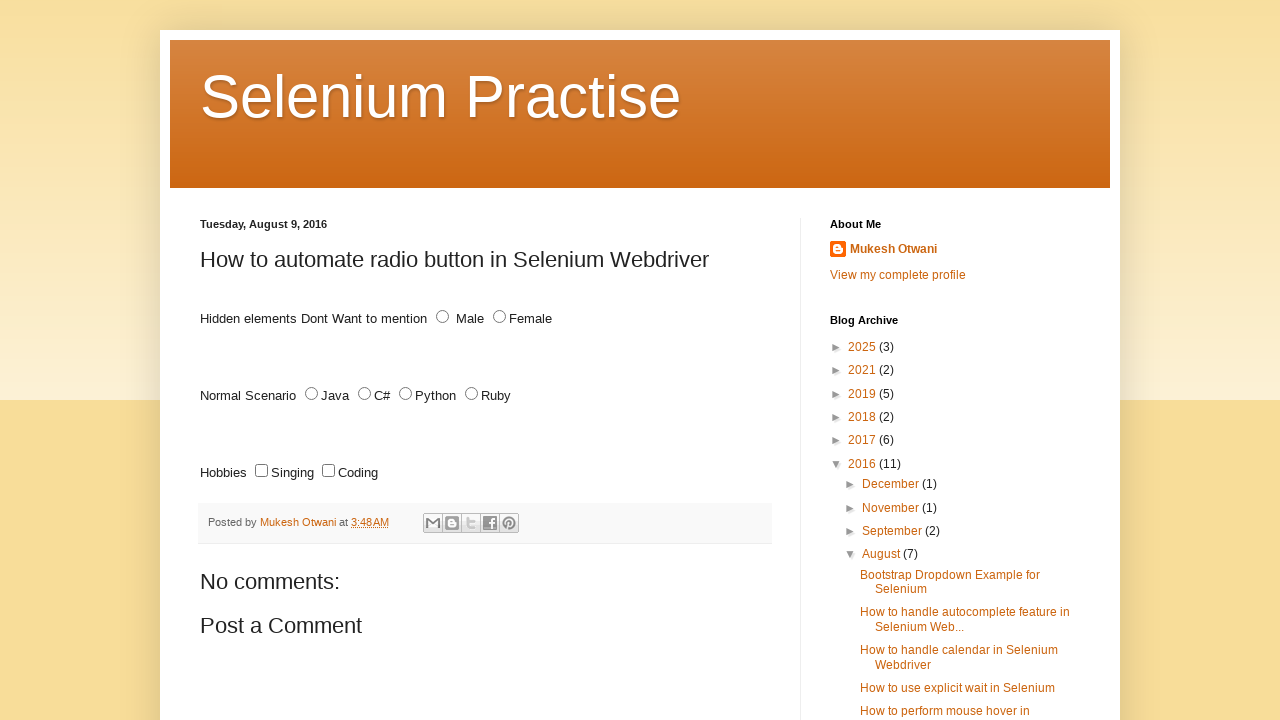

Found 4 radio buttons
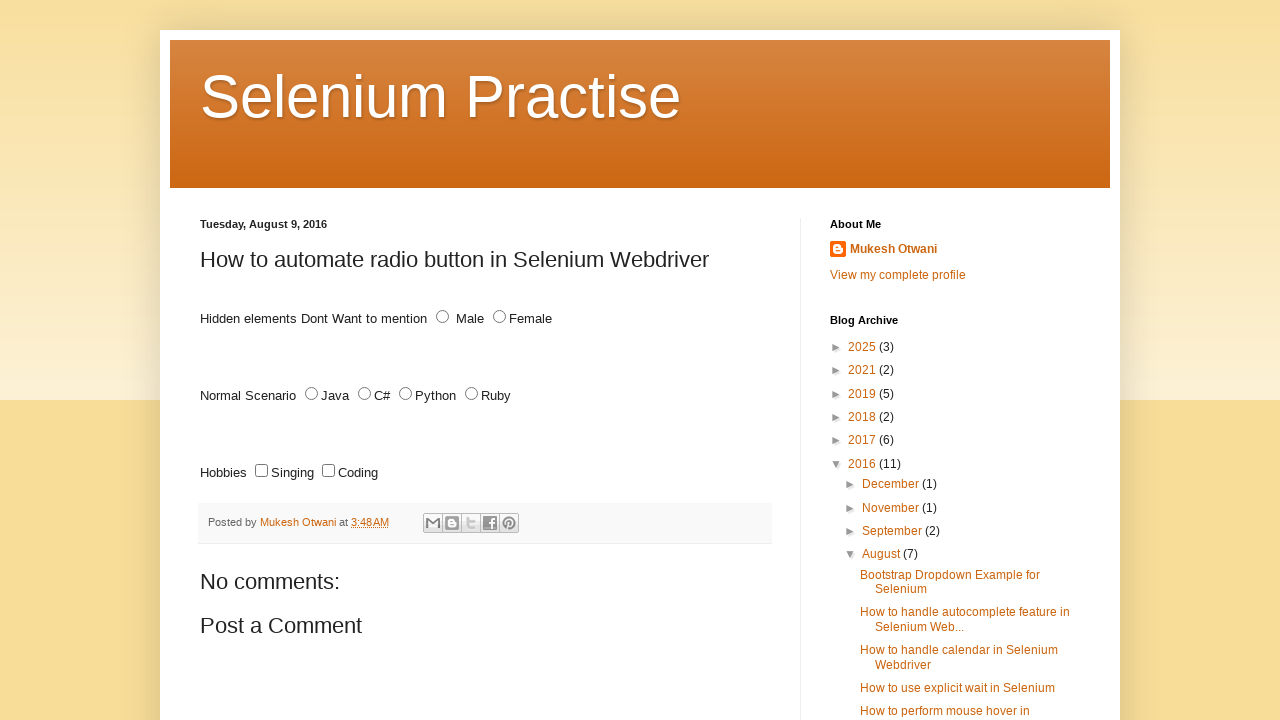

Selected radio button at index 0
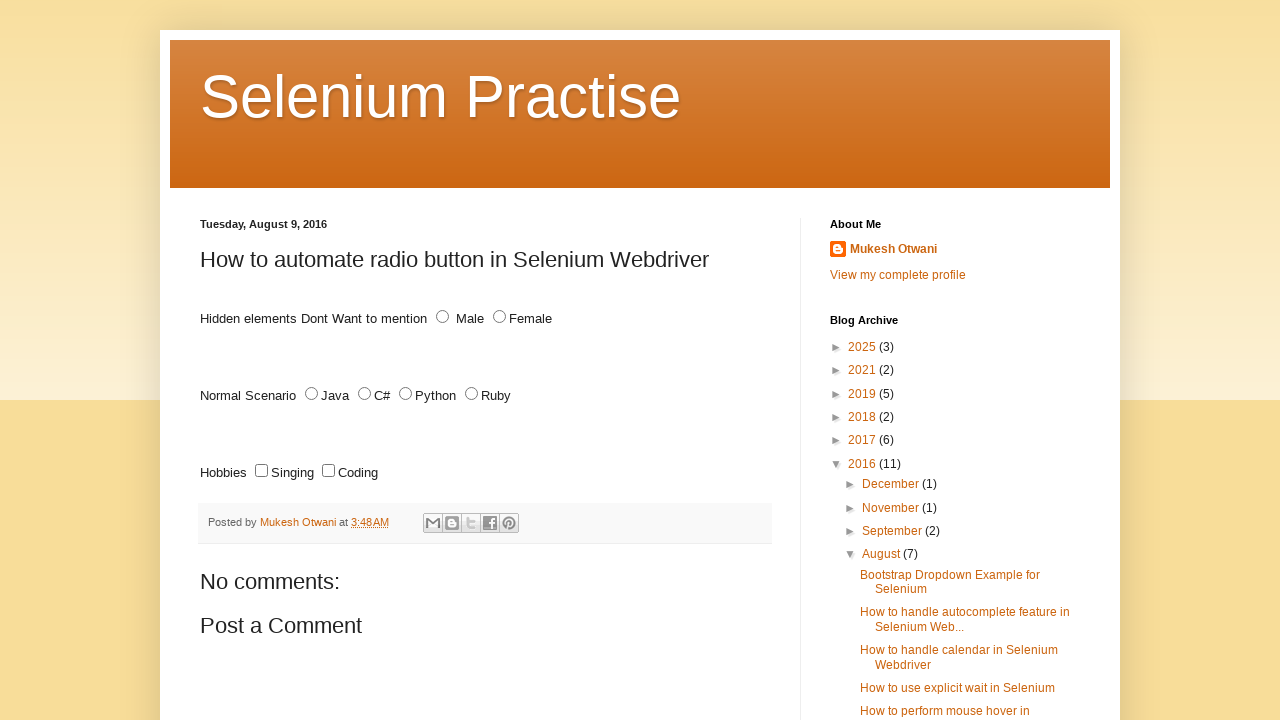

Retrieved value attribute: JAVA
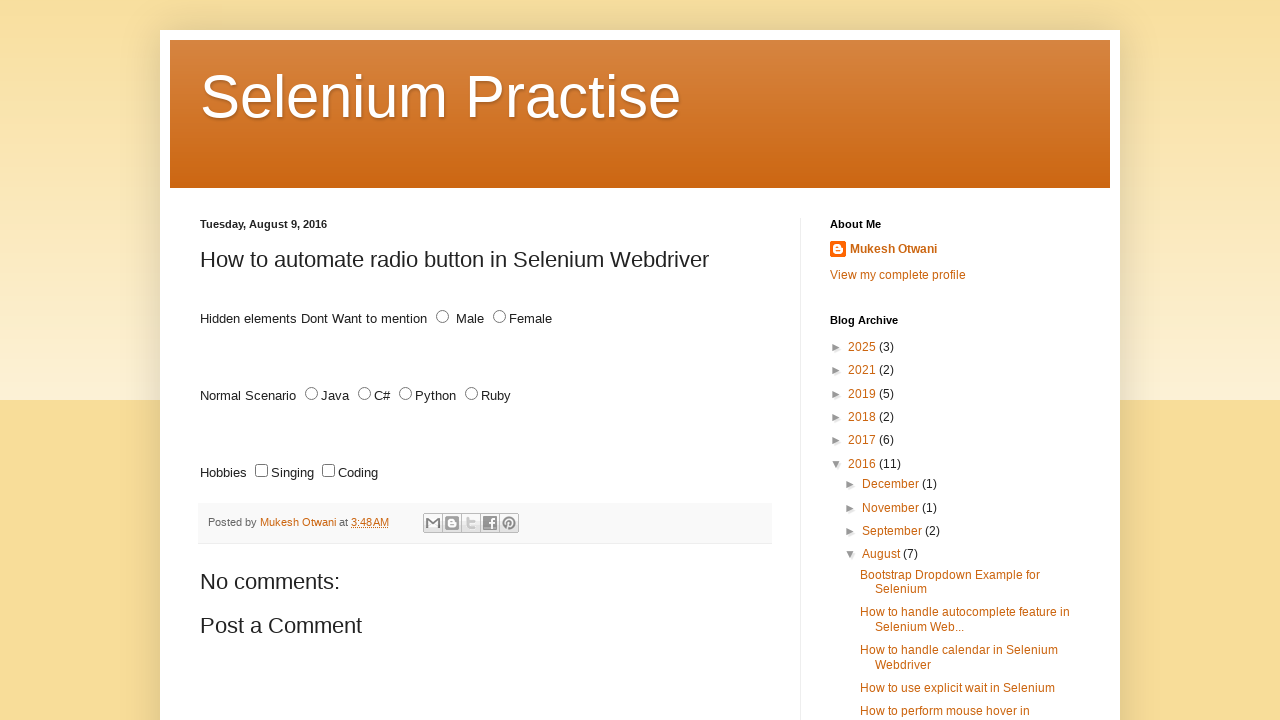

Clicked radio button with value 'JAVA' at (312, 394) on input[name='lang'][type='radio'] >> nth=0
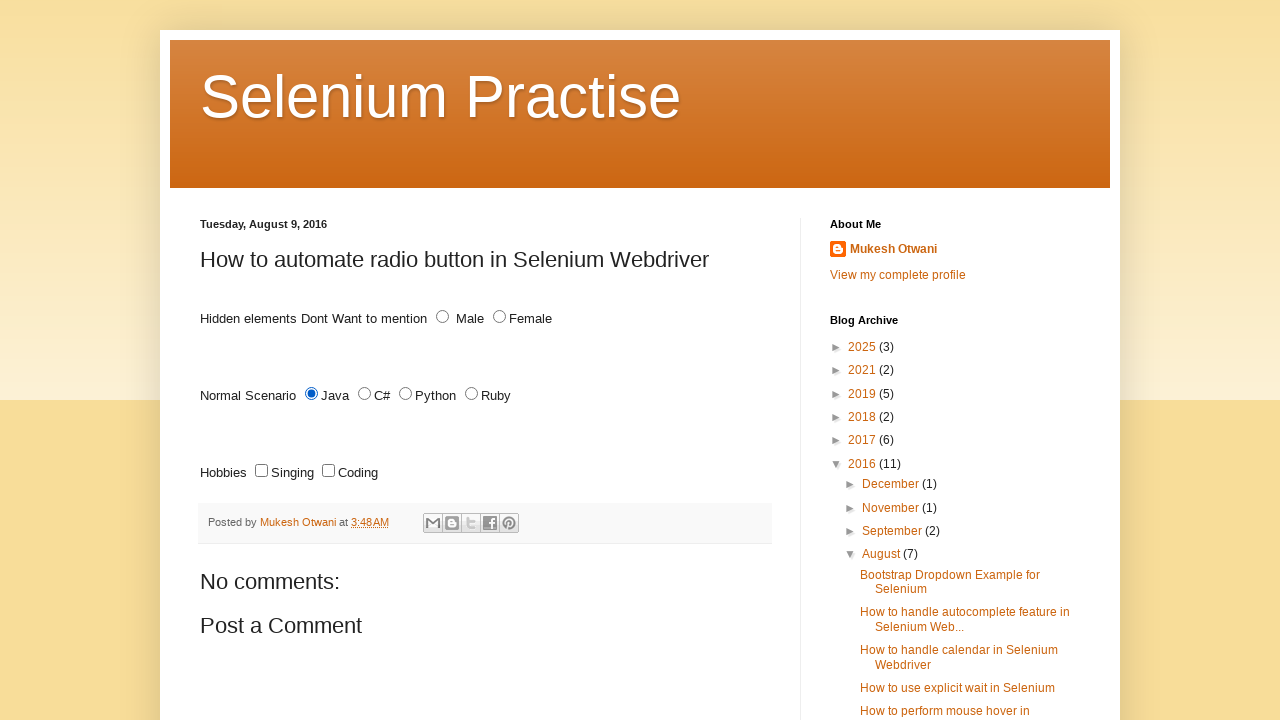

Waited for checkboxes to be present
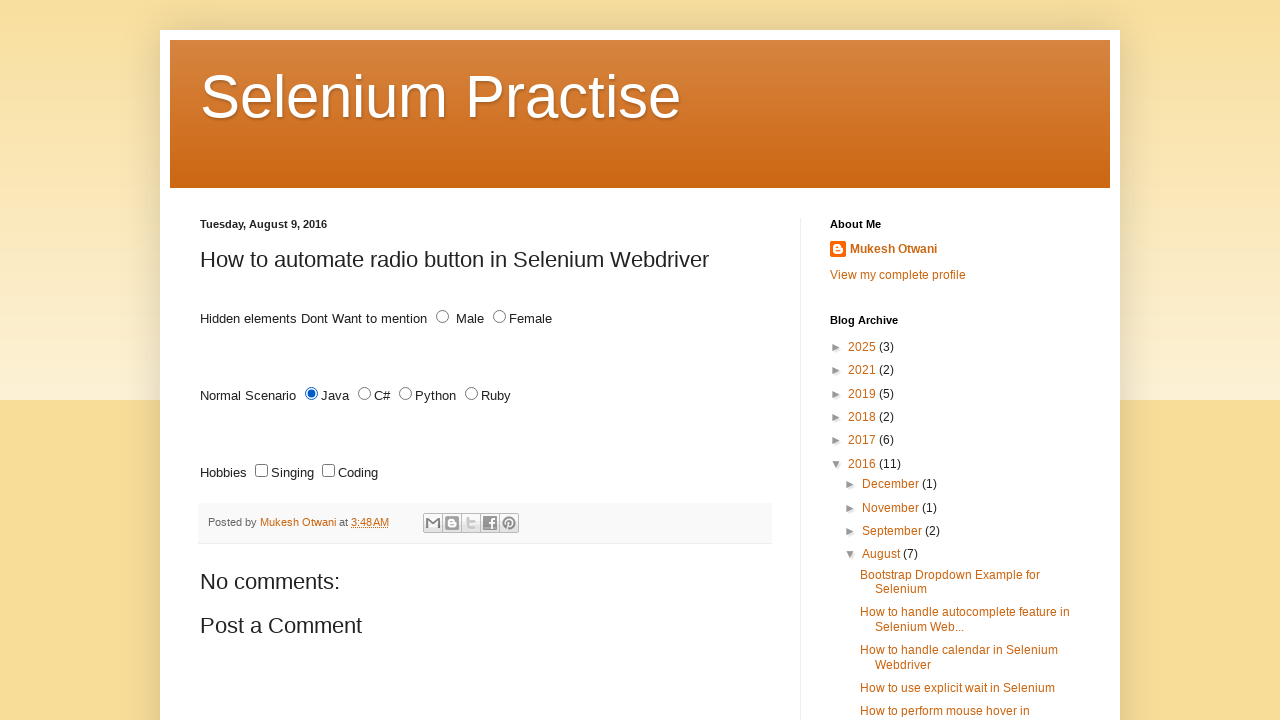

Located all checkboxes
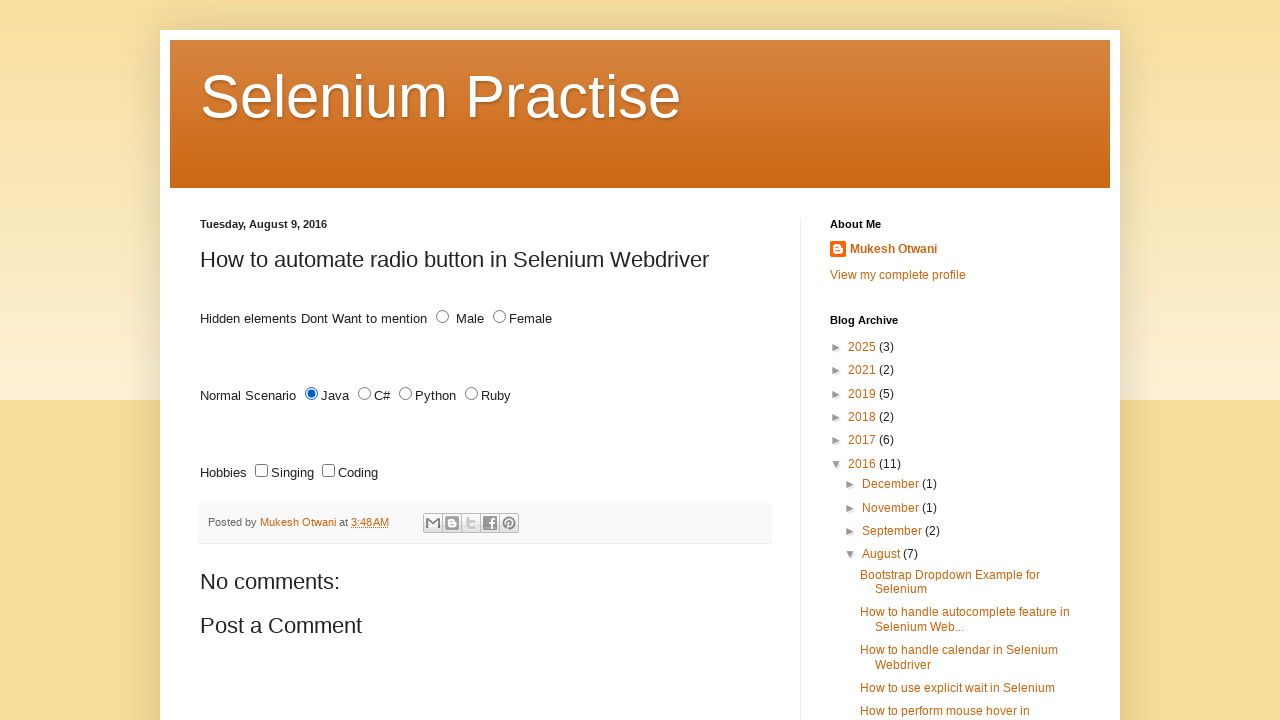

Found 2 checkboxes
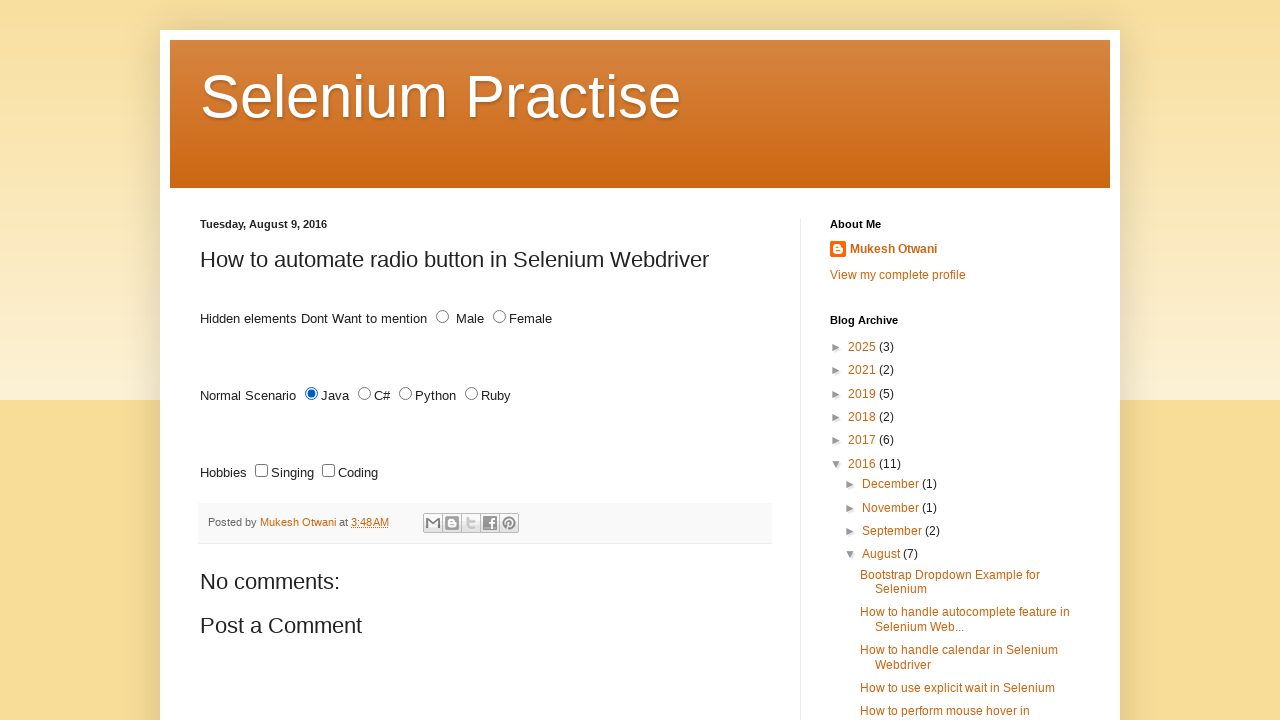

Selected checkbox at index 0
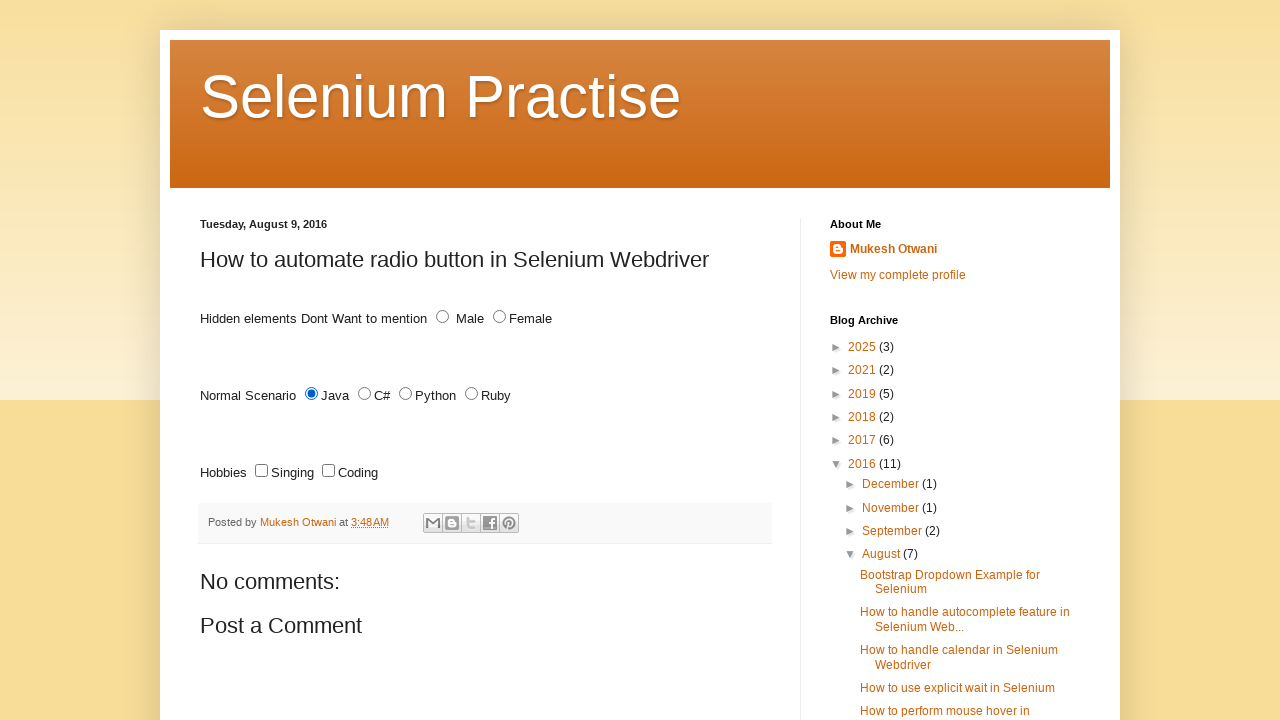

Retrieved checkbox id attribute: sing
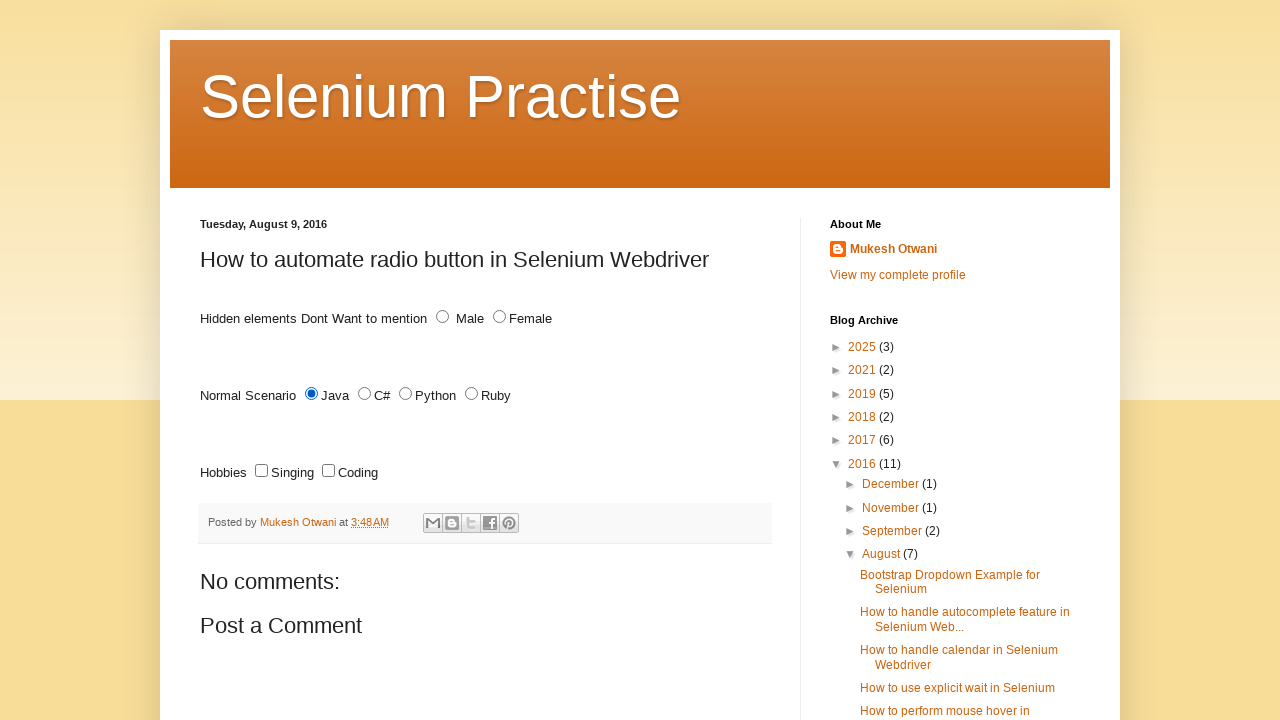

Selected checkbox at index 1
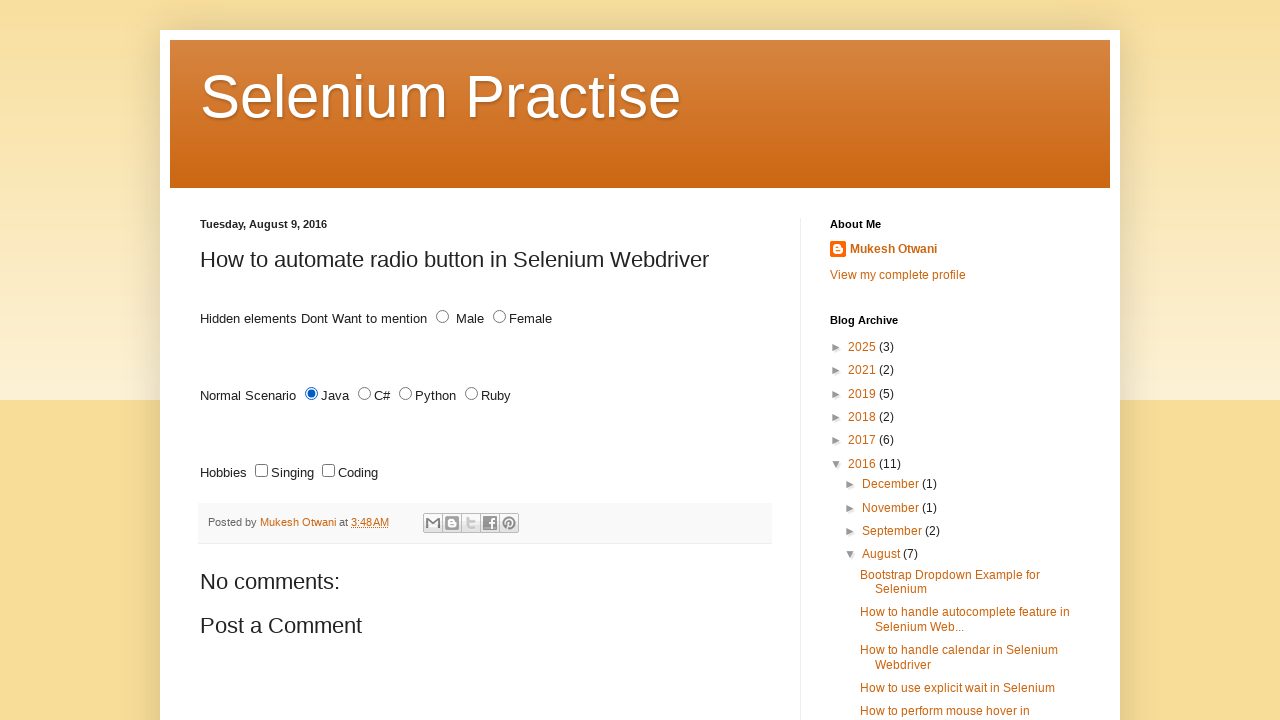

Retrieved checkbox id attribute: code
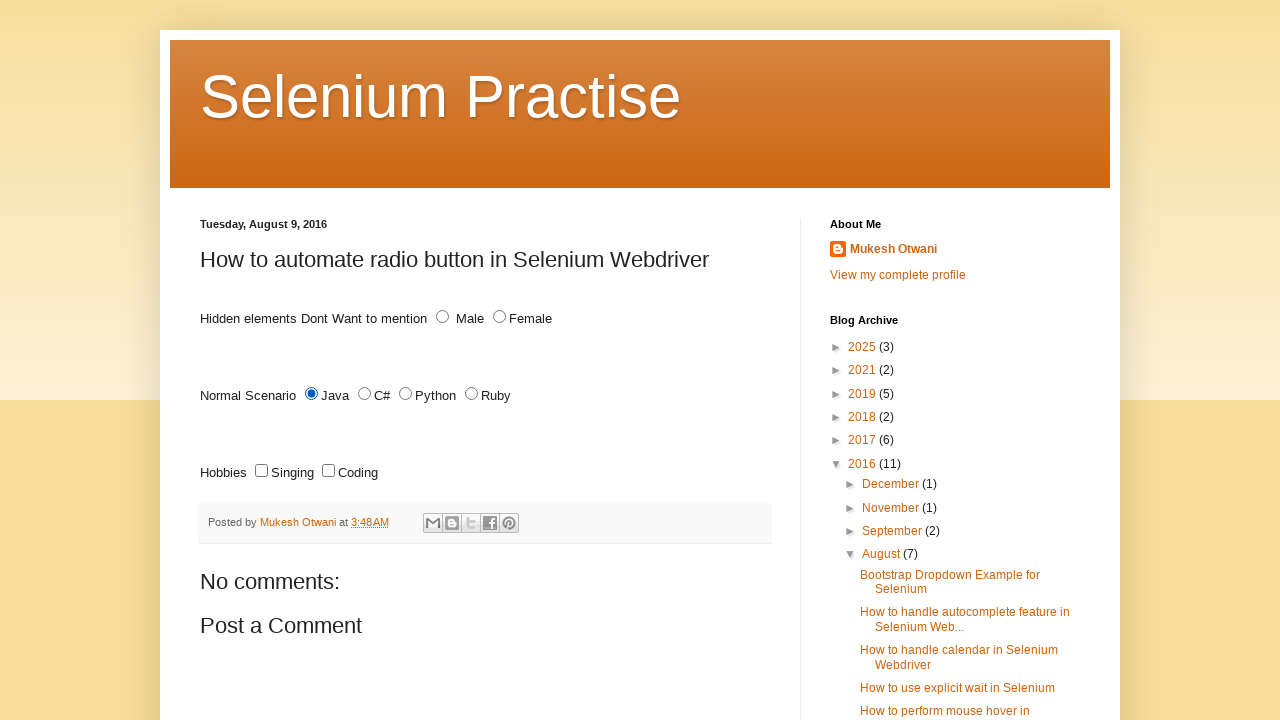

Clicked checkbox with id 'code' at (328, 471) on input[type='checkbox'] >> nth=1
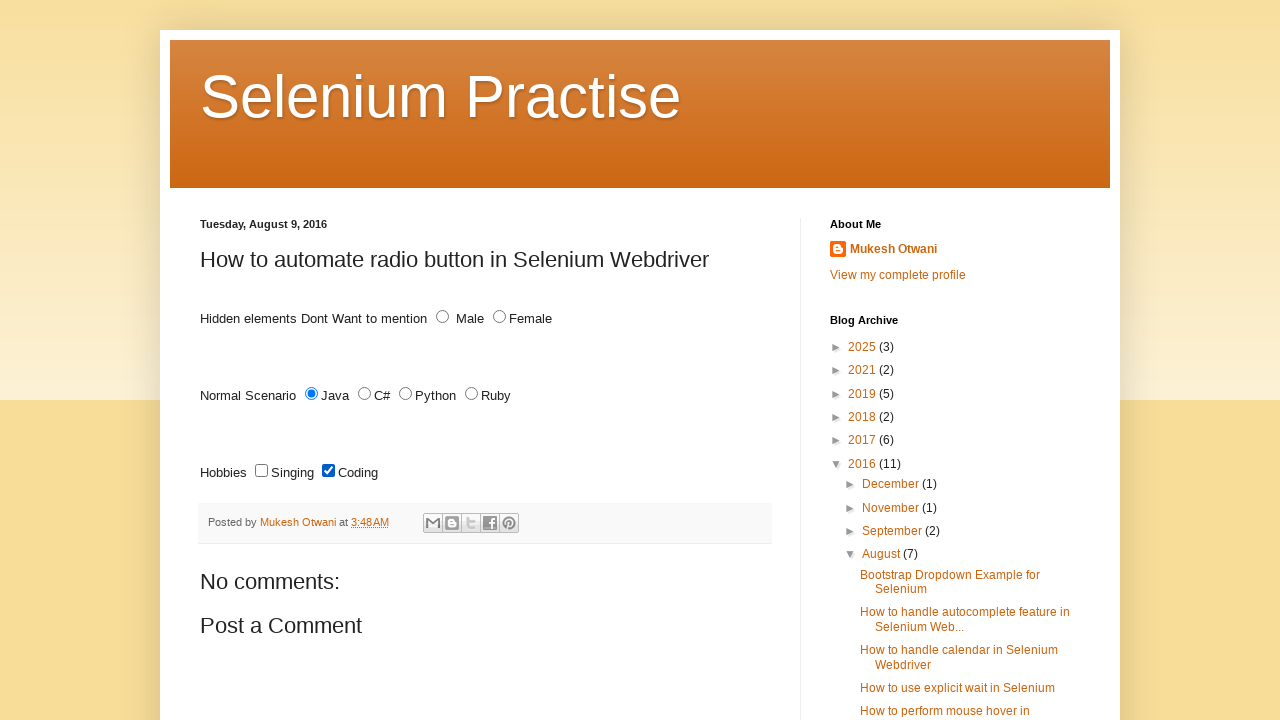

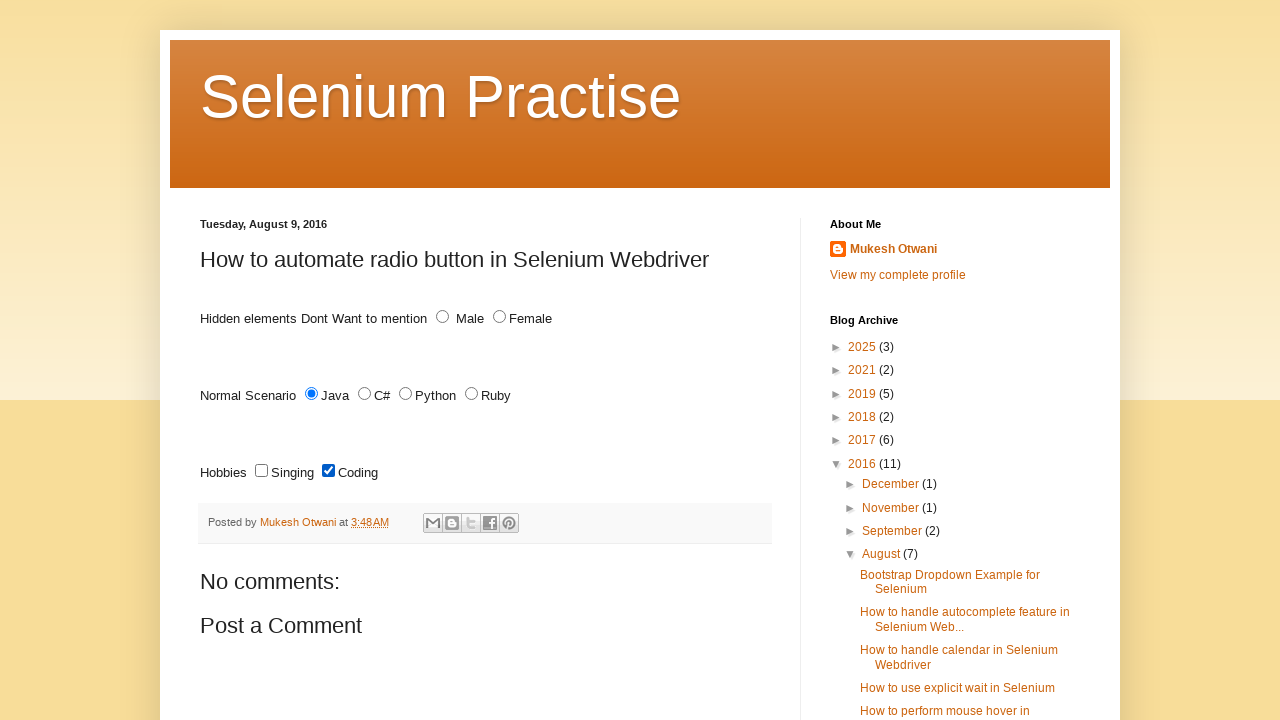